Navigates to Kite Zerodha trading platform homepage and maximizes the browser window

Starting URL: https://kite.zerodha.com/

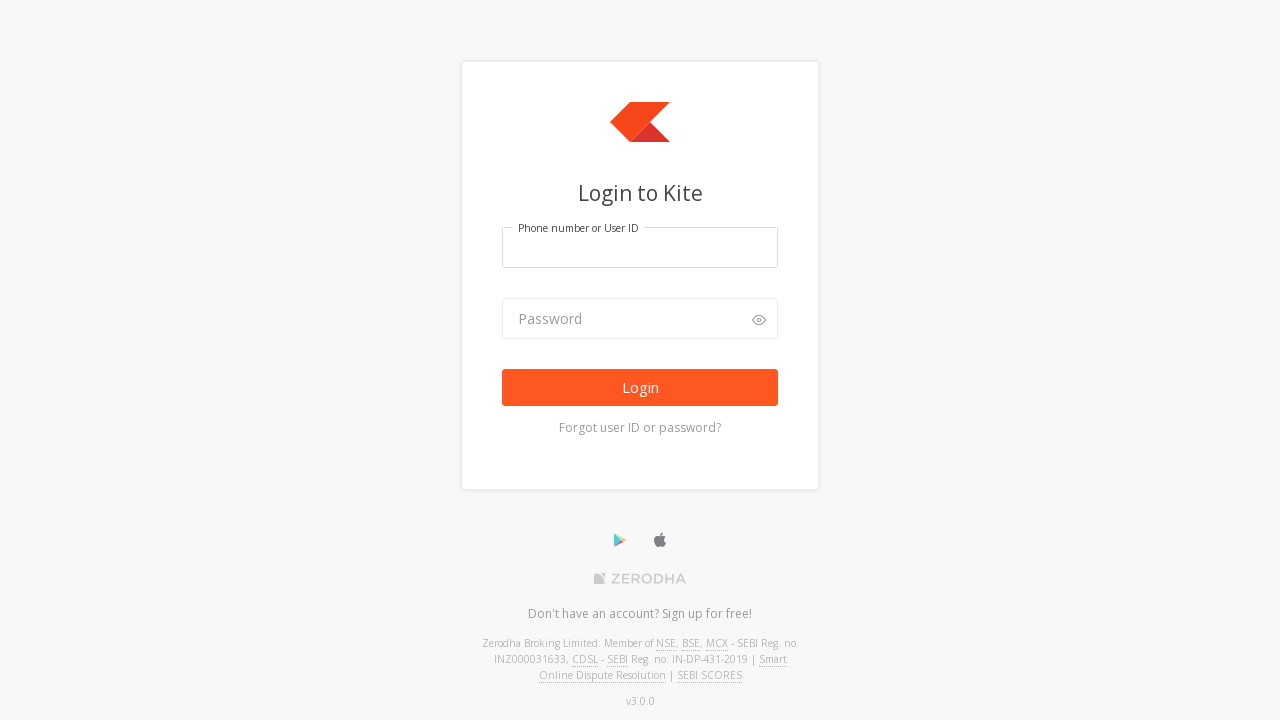

Navigated to Kite Zerodha trading platform homepage
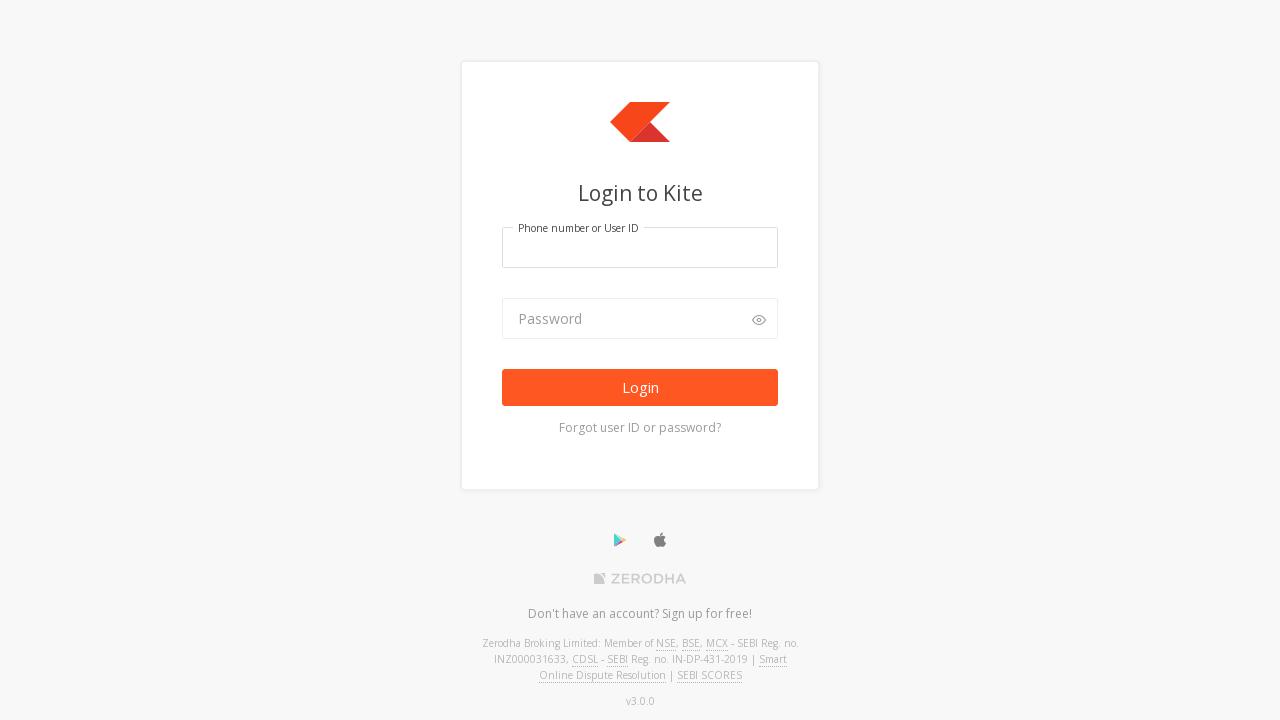

Maximized browser window to 1920x1080 resolution
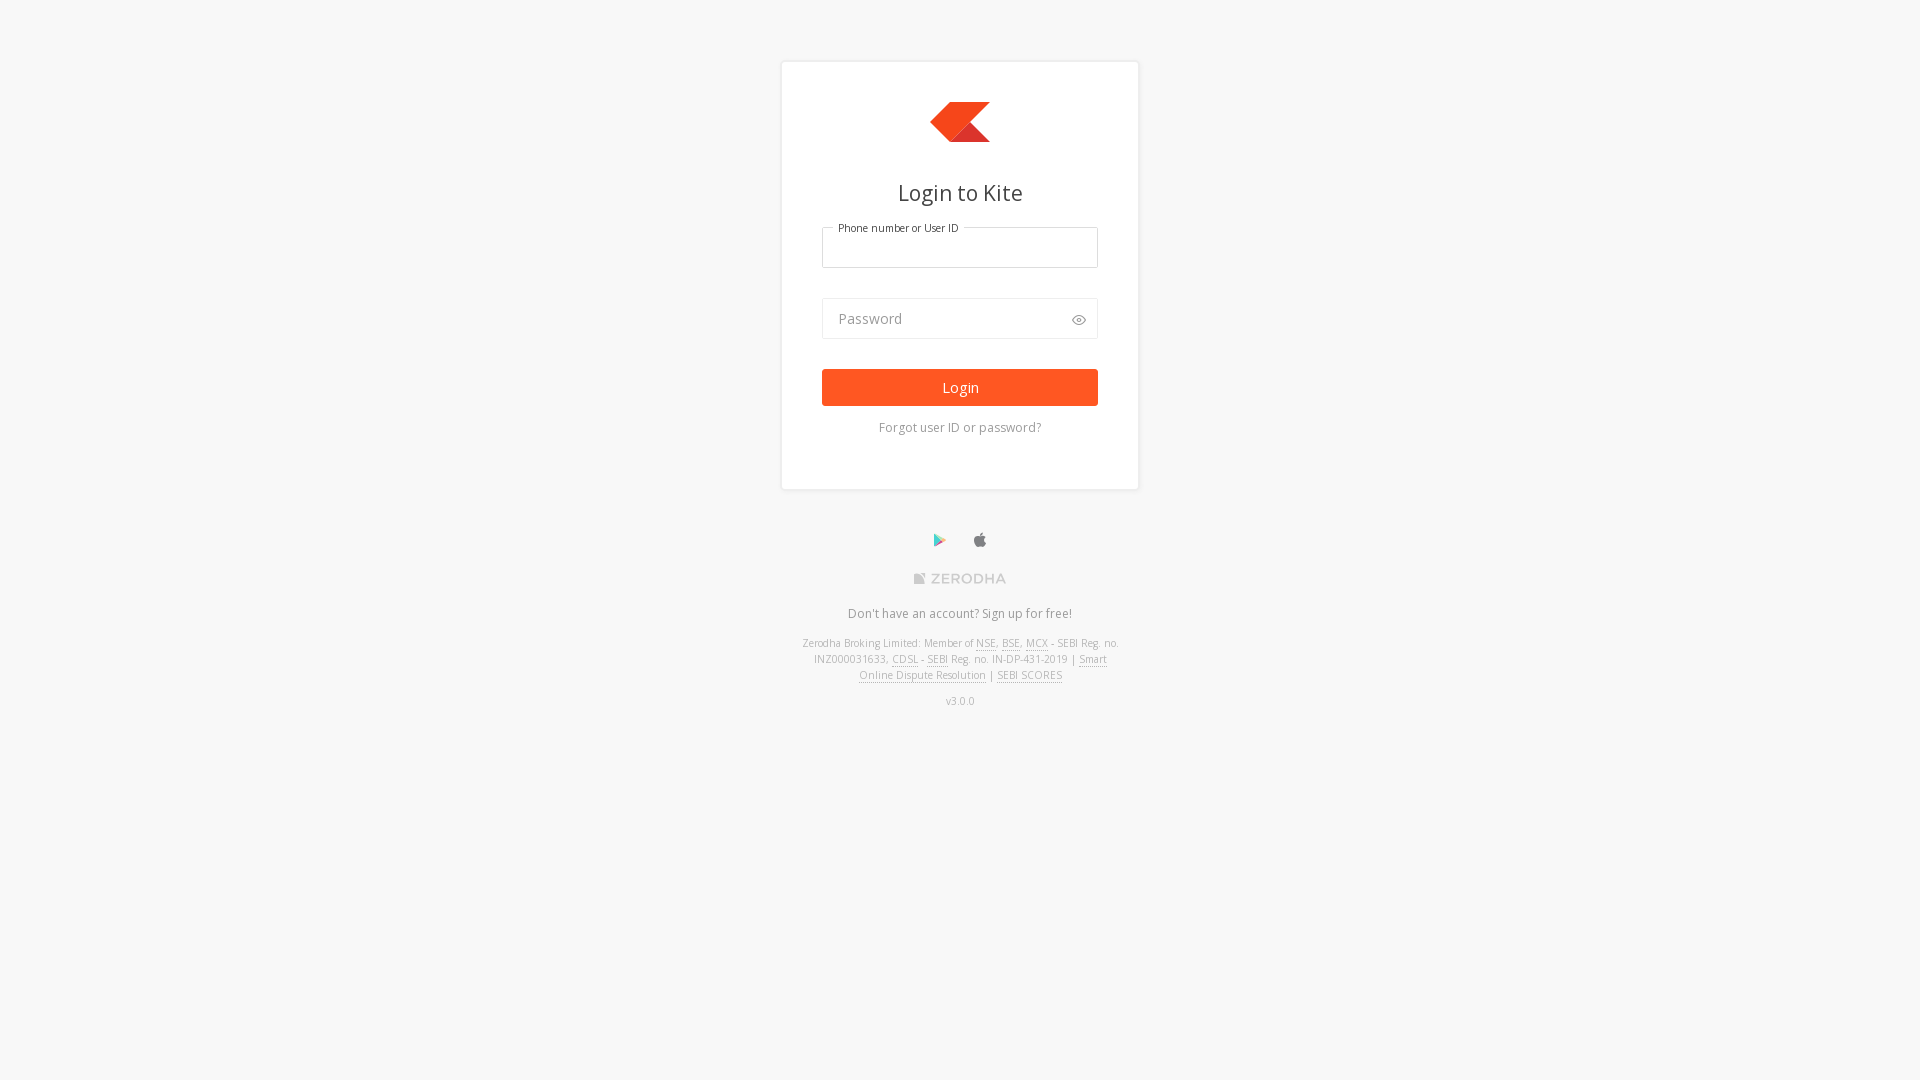

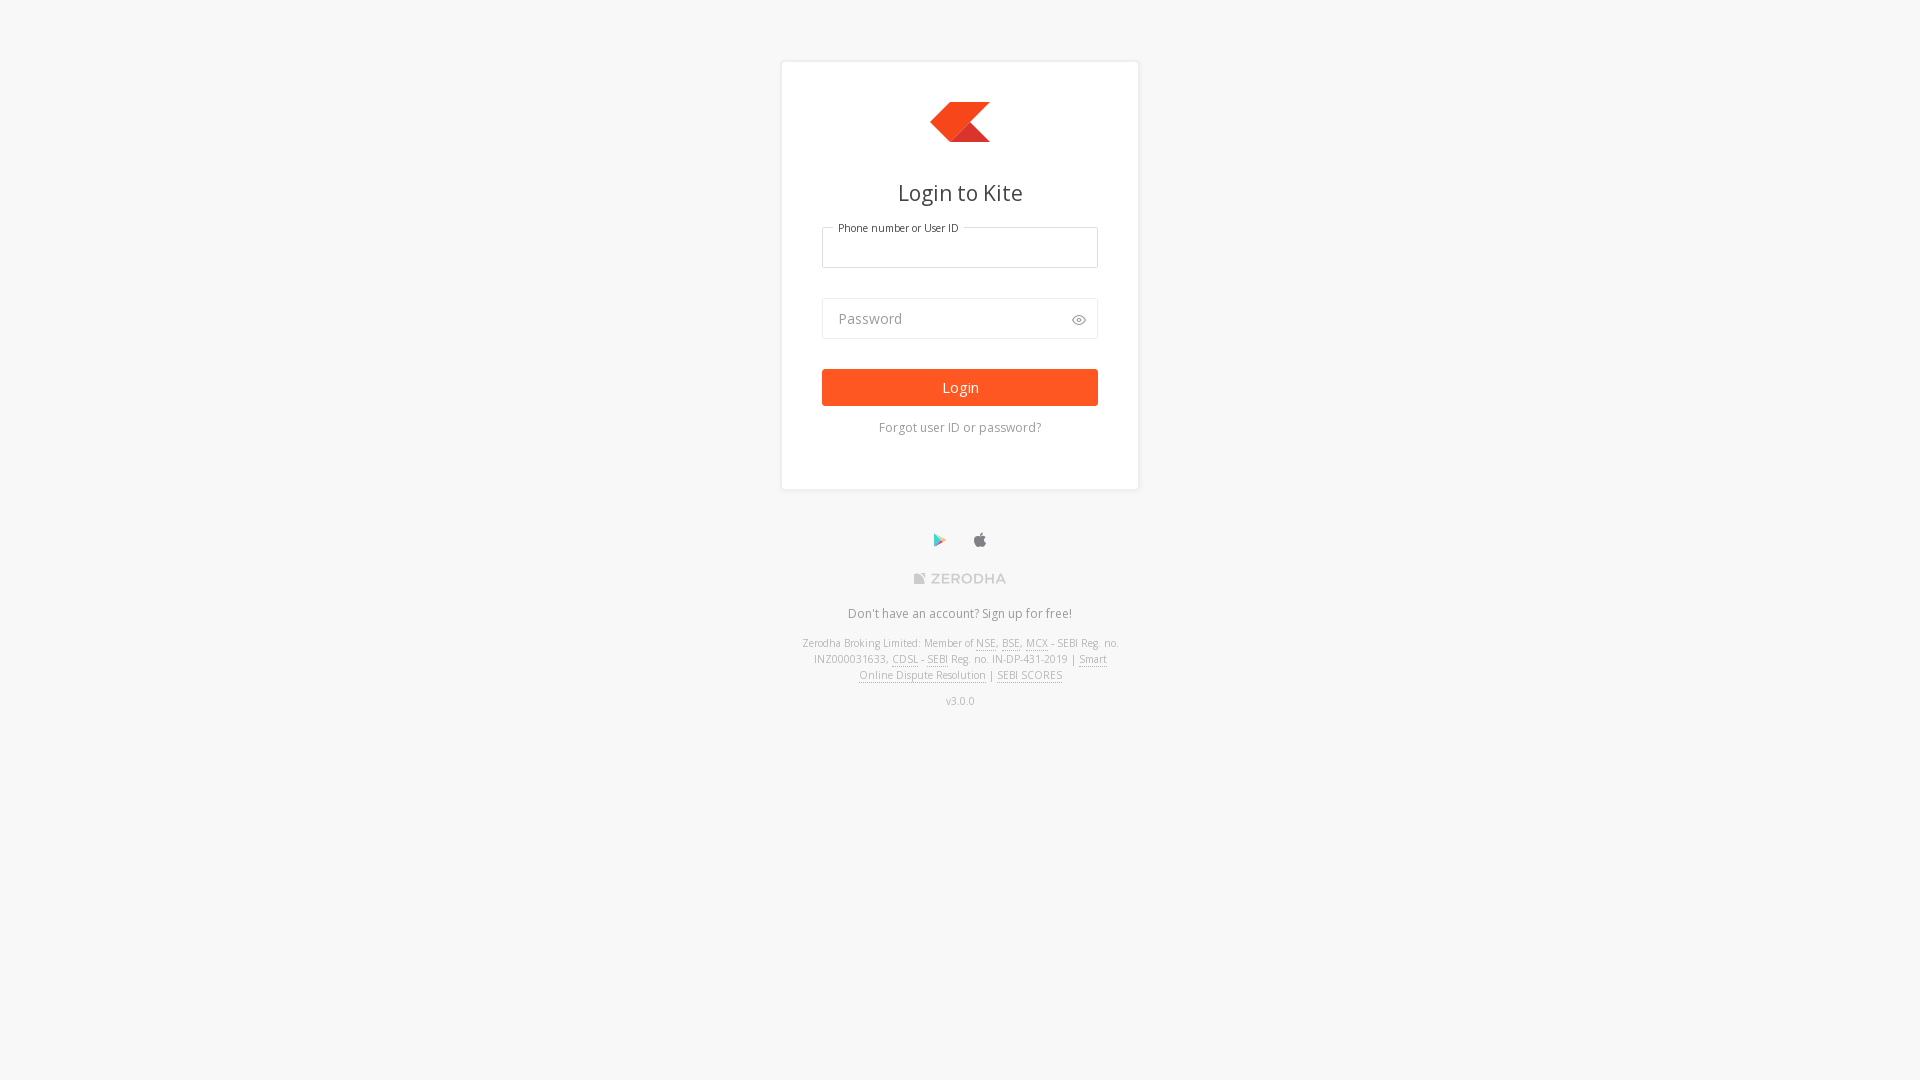